Tests clicking on Selenium Training button on ToolsQA website and verifies the enrollment page heading

Starting URL: https://www.toolsqa.com/

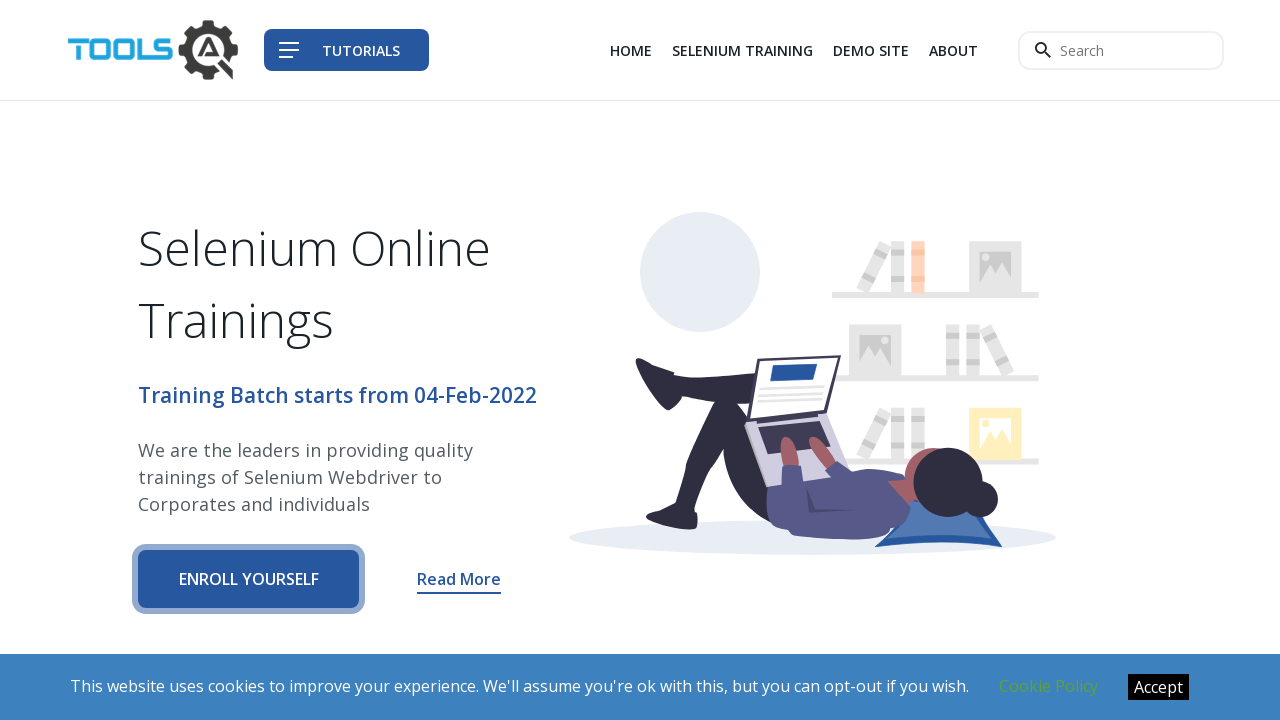

Waited for Selenium Training button to be available
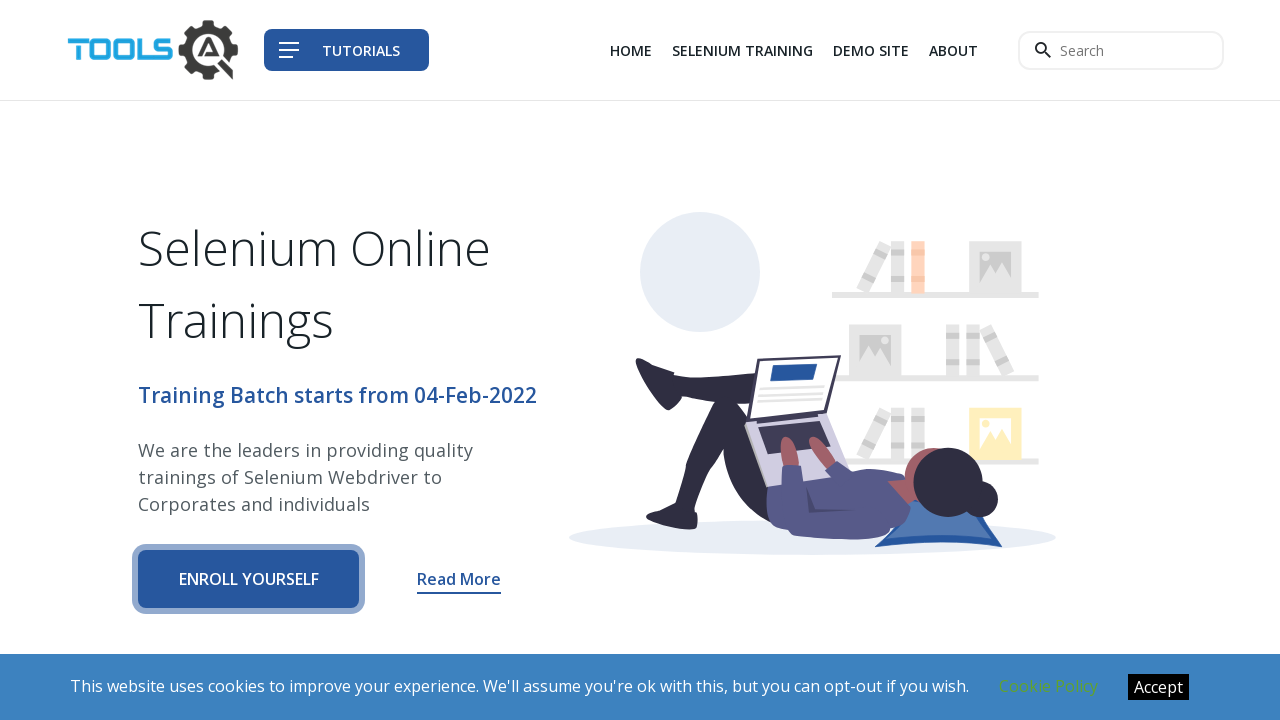

Clicked on Selenium Training button at (742, 50) on a[href='/selenium-training?q=headers']
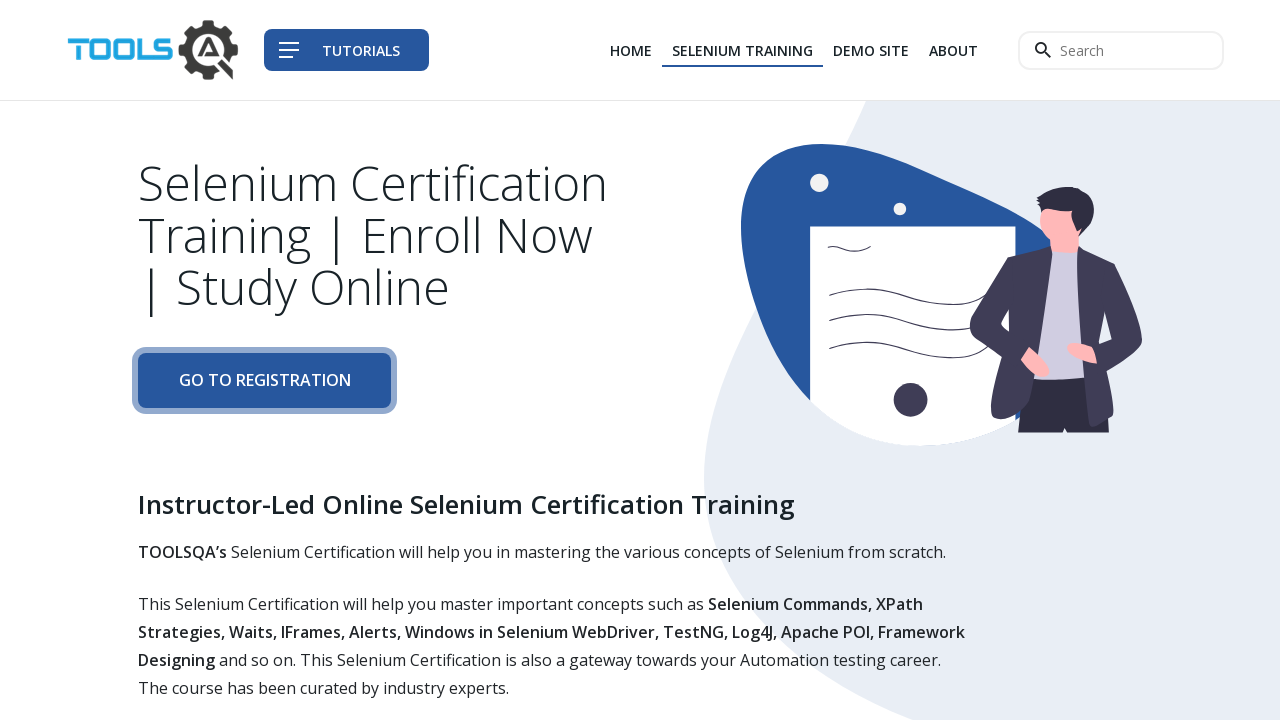

Enrollment page heading loaded and verified
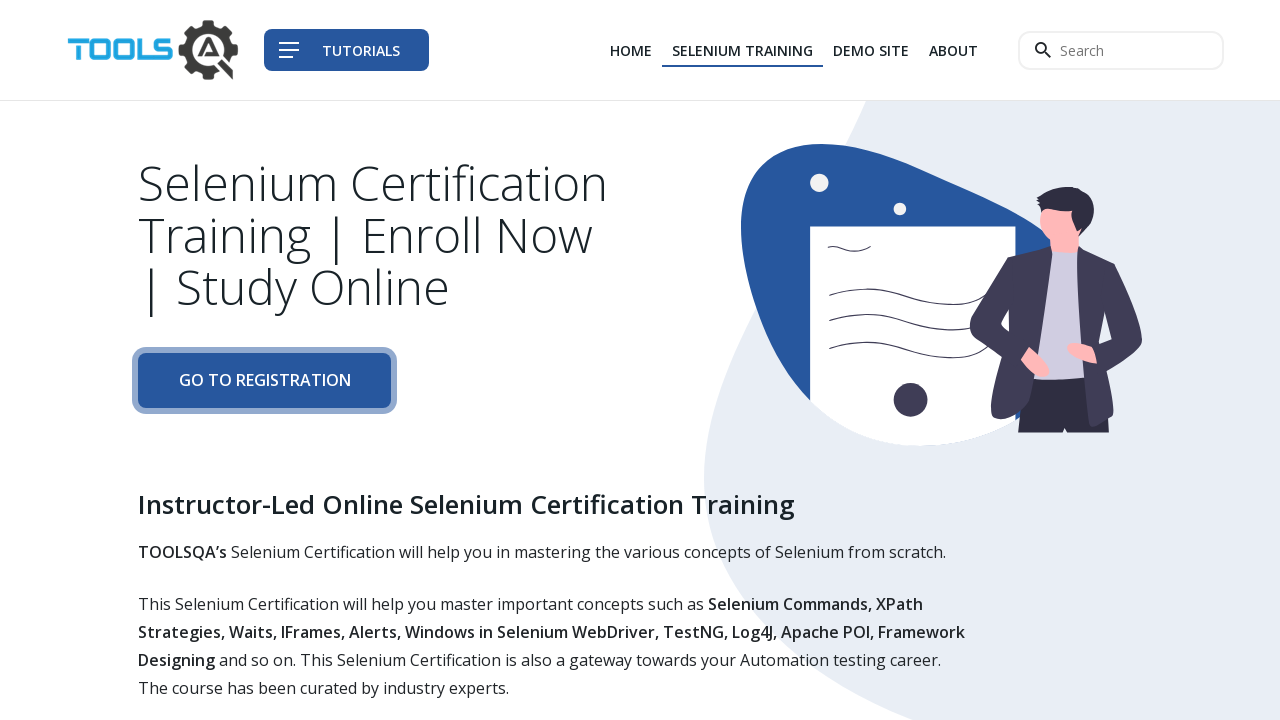

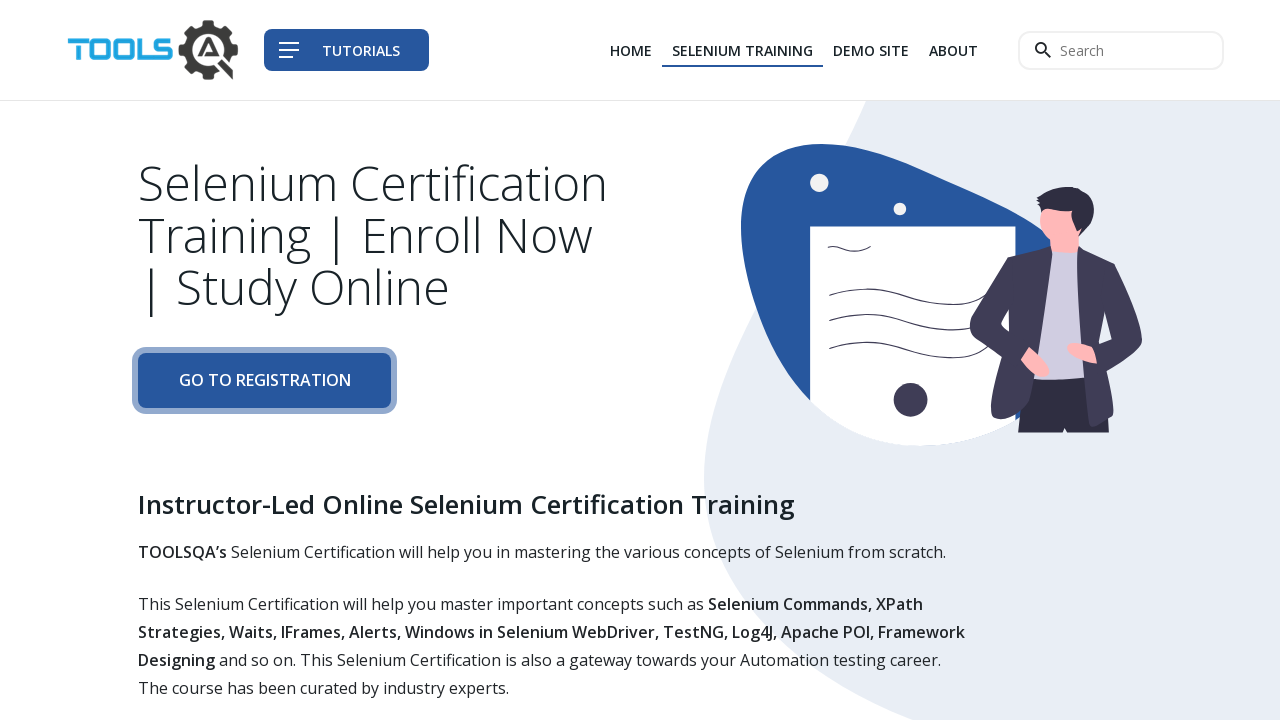